Tests the date of birth date picker functionality by selecting a specific date (December 25, 1990) using the month, year dropdowns and day selection.

Starting URL: https://www.dummyticket.com/dummy-ticket-for-visa-application/

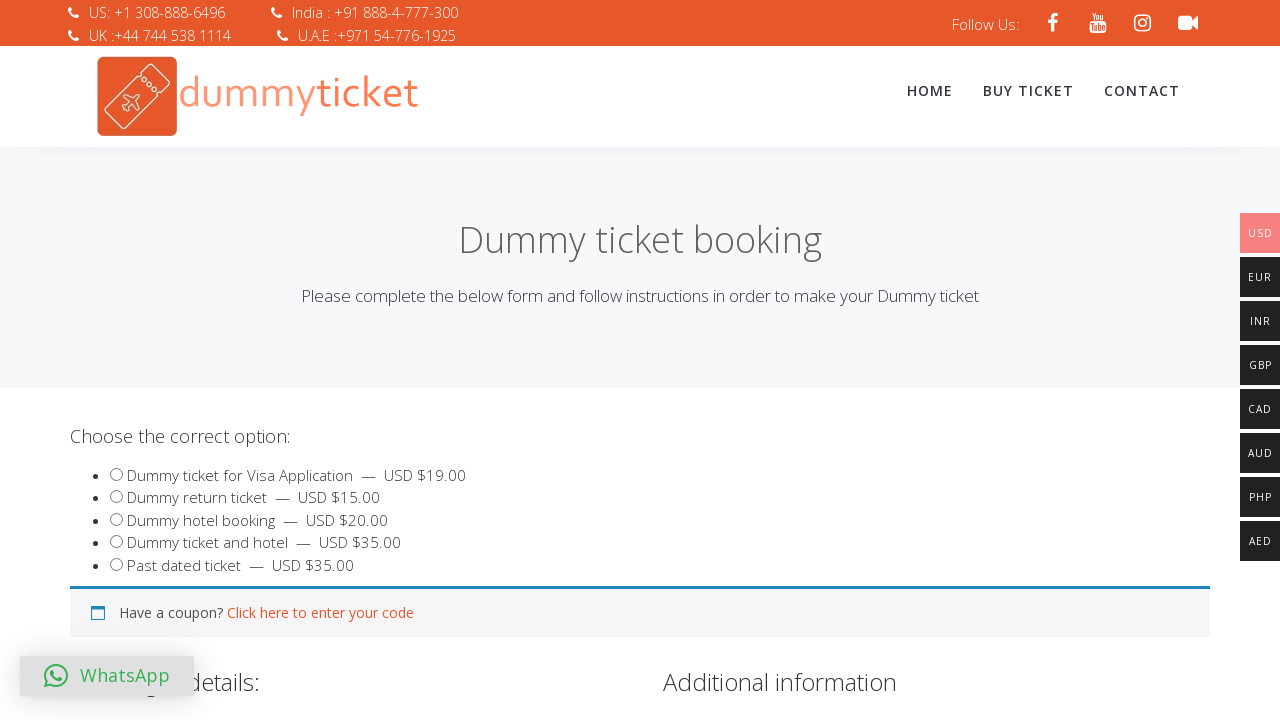

Clicked on date of birth input to open date picker at (344, 360) on input#dob
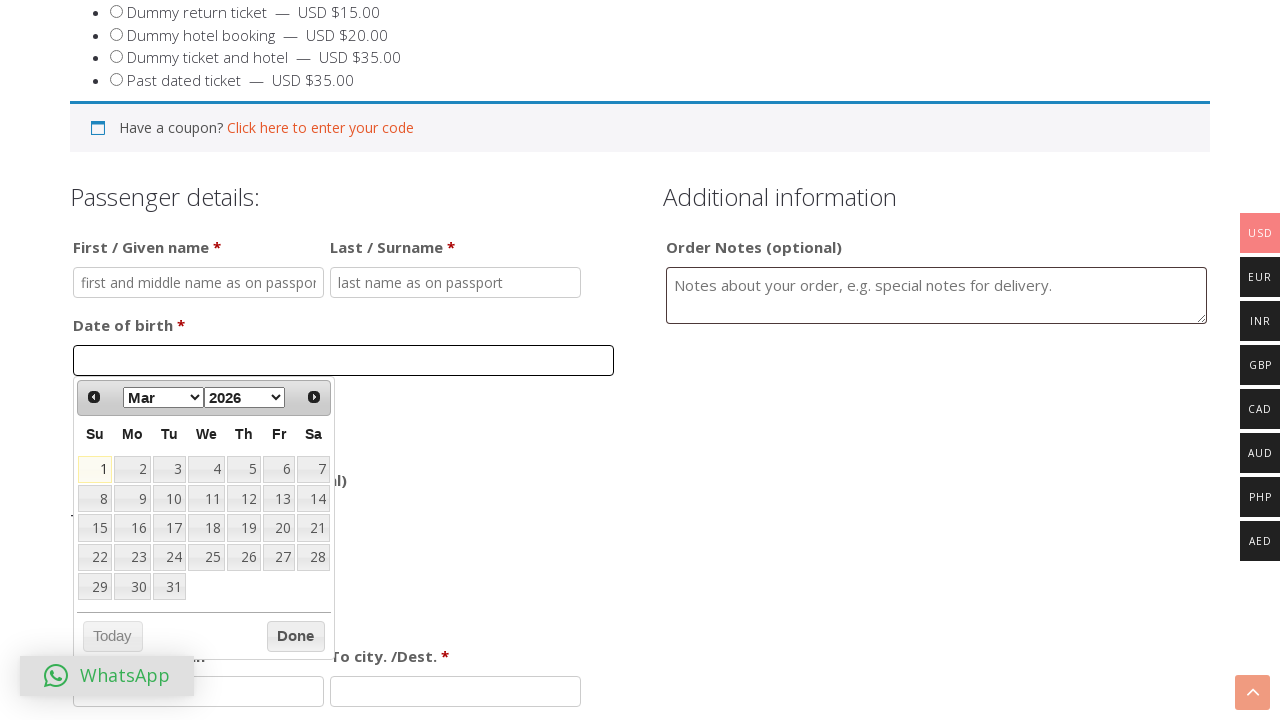

Selected December from month dropdown on select[data-handler='selectMonth']
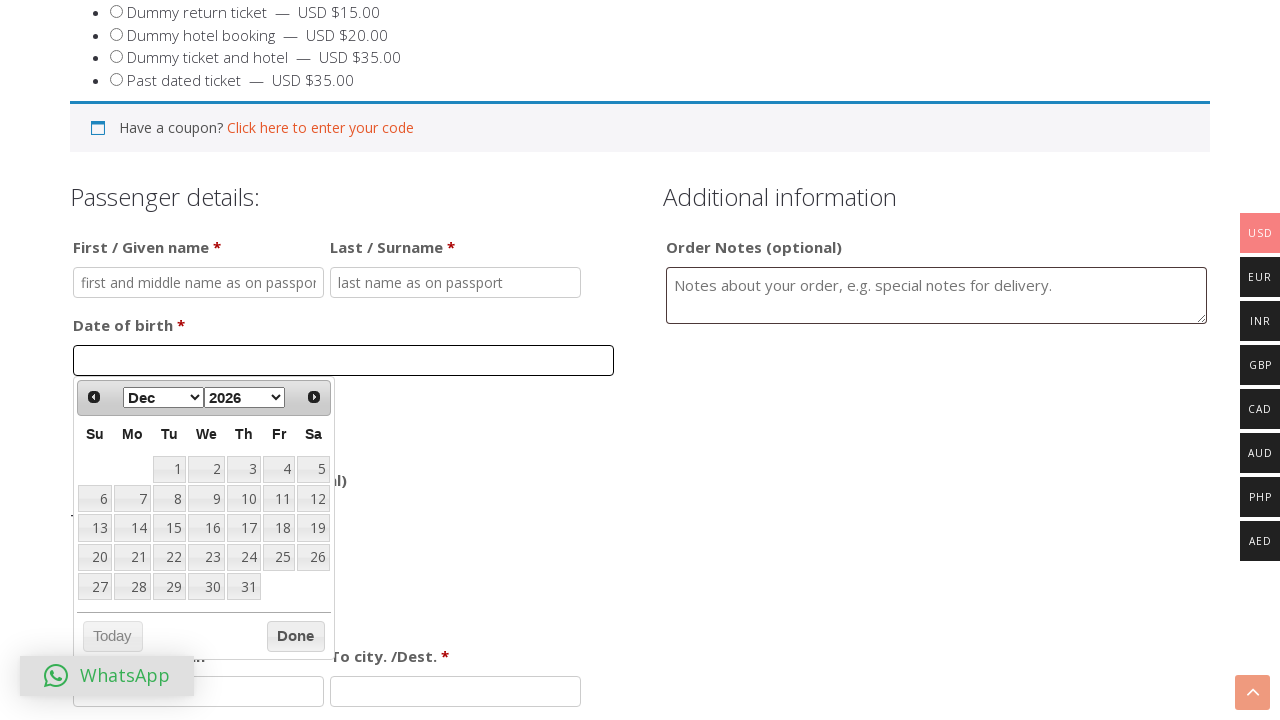

Selected 1990 from year dropdown on select[data-handler='selectYear']
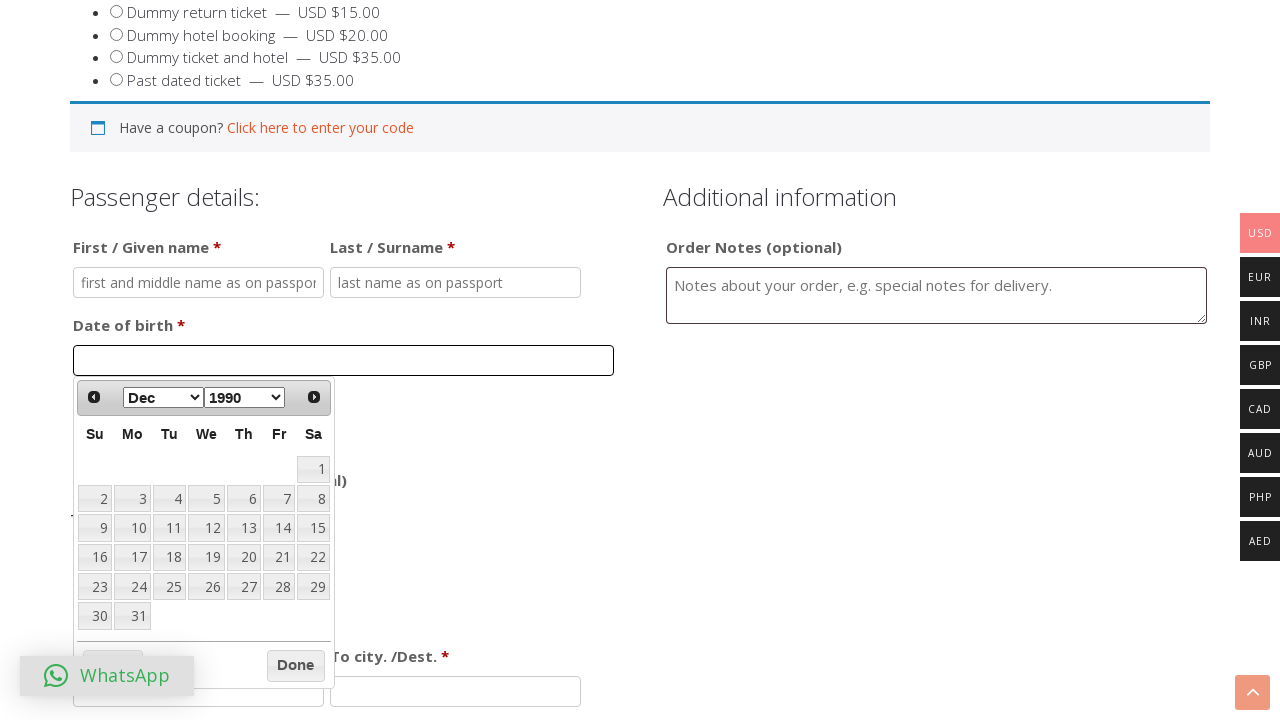

Clicked on day 25 in the date picker calendar at (169, 587) on xpath=//div[@id='ui-datepicker-div']//table/tbody/tr/td/a[text()='25']
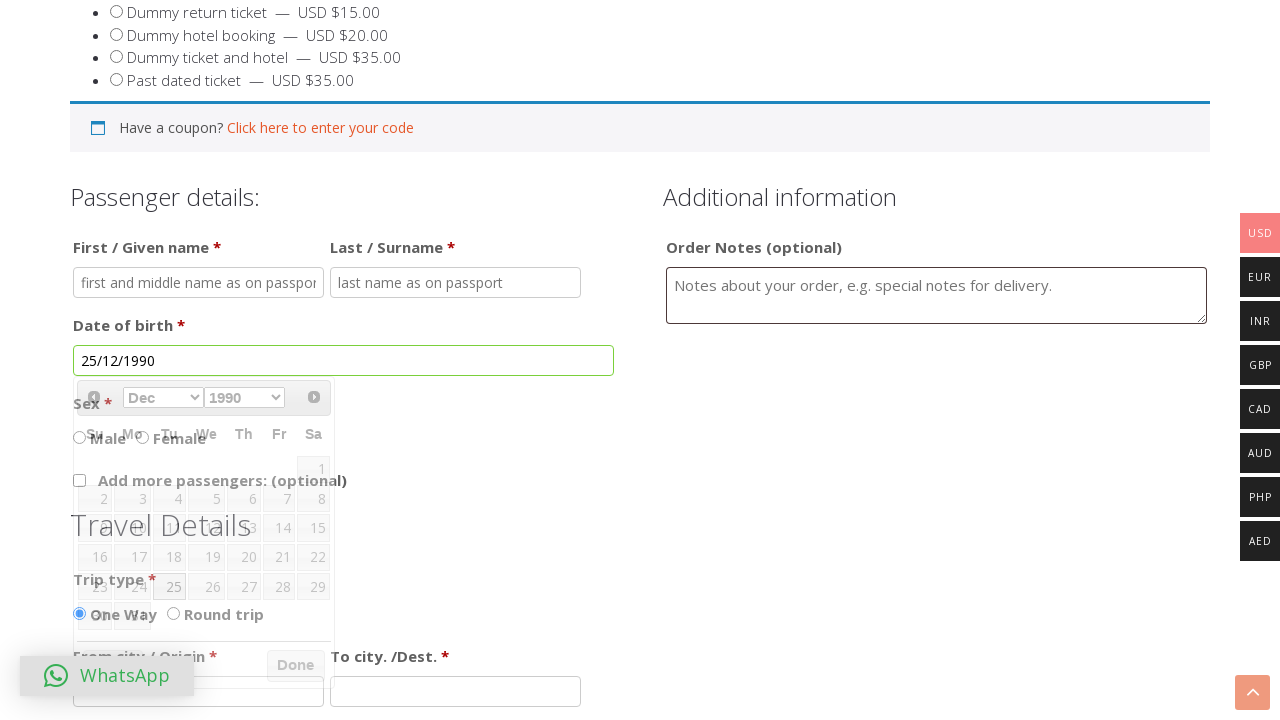

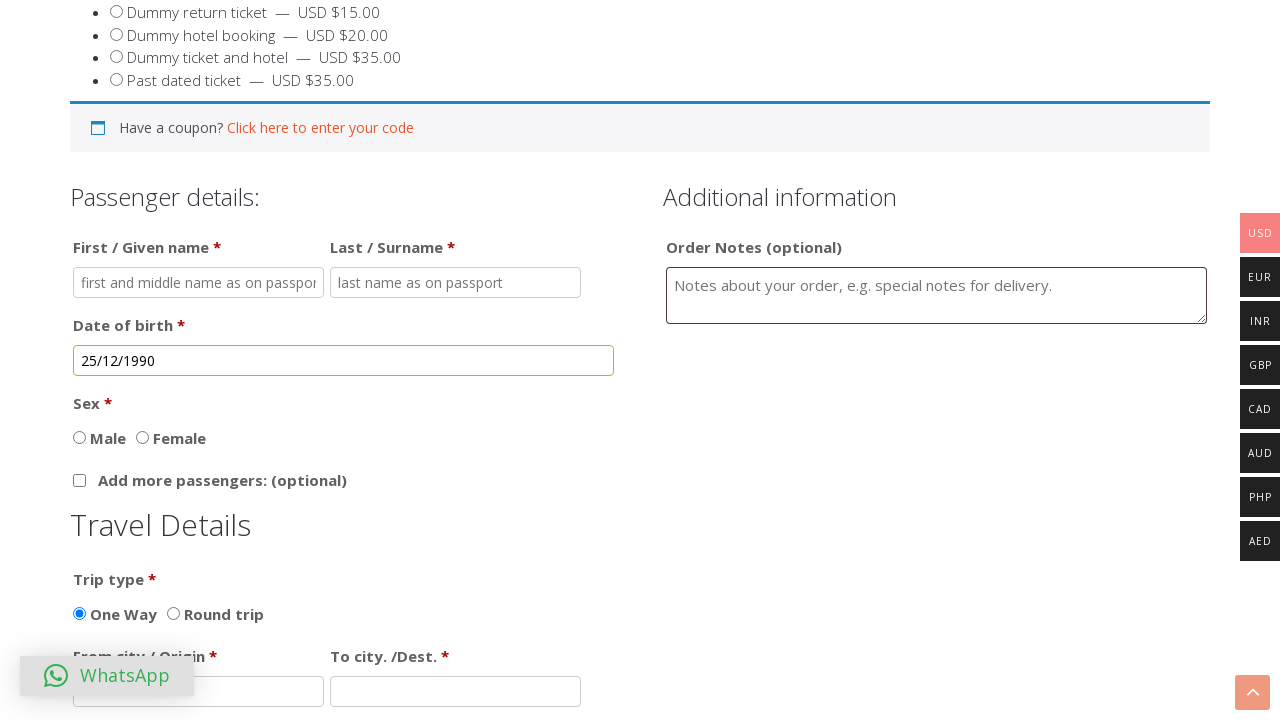